Tests the browser back button navigation between filter views

Starting URL: https://demo.playwright.dev/todomvc

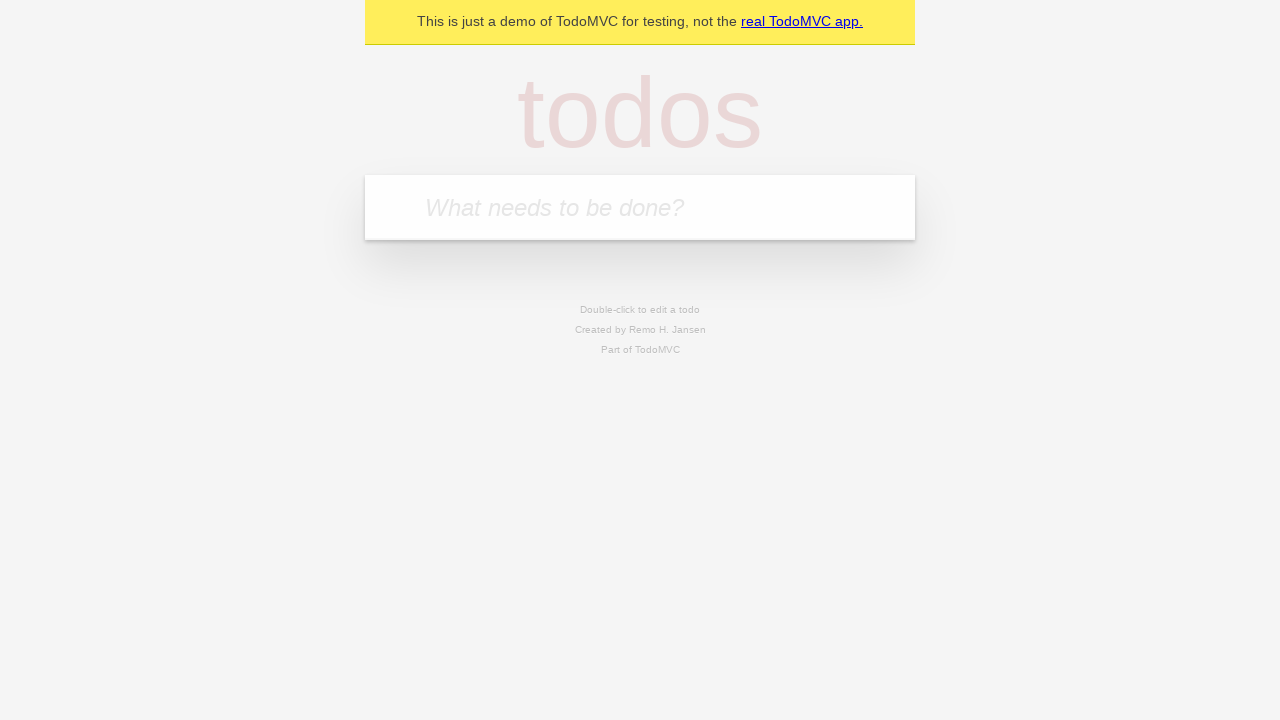

Filled todo input with 'buy some cheese' on internal:attr=[placeholder="What needs to be done?"i]
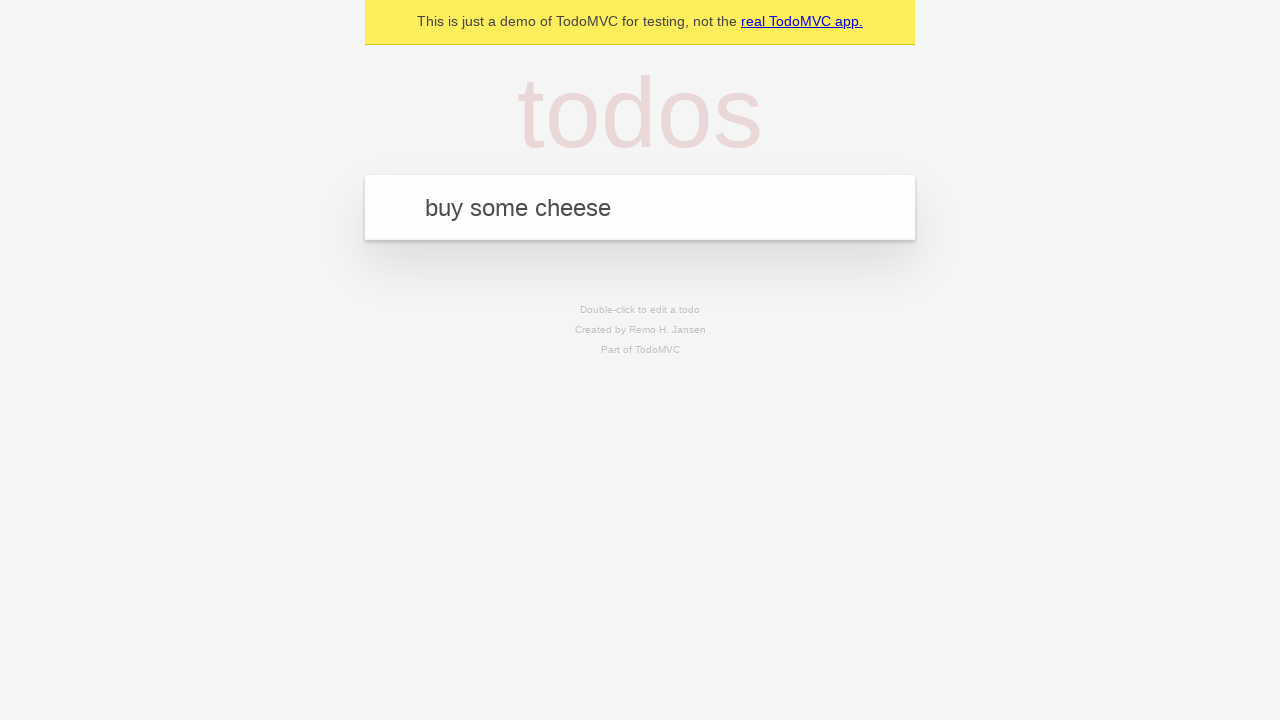

Pressed Enter to create first todo on internal:attr=[placeholder="What needs to be done?"i]
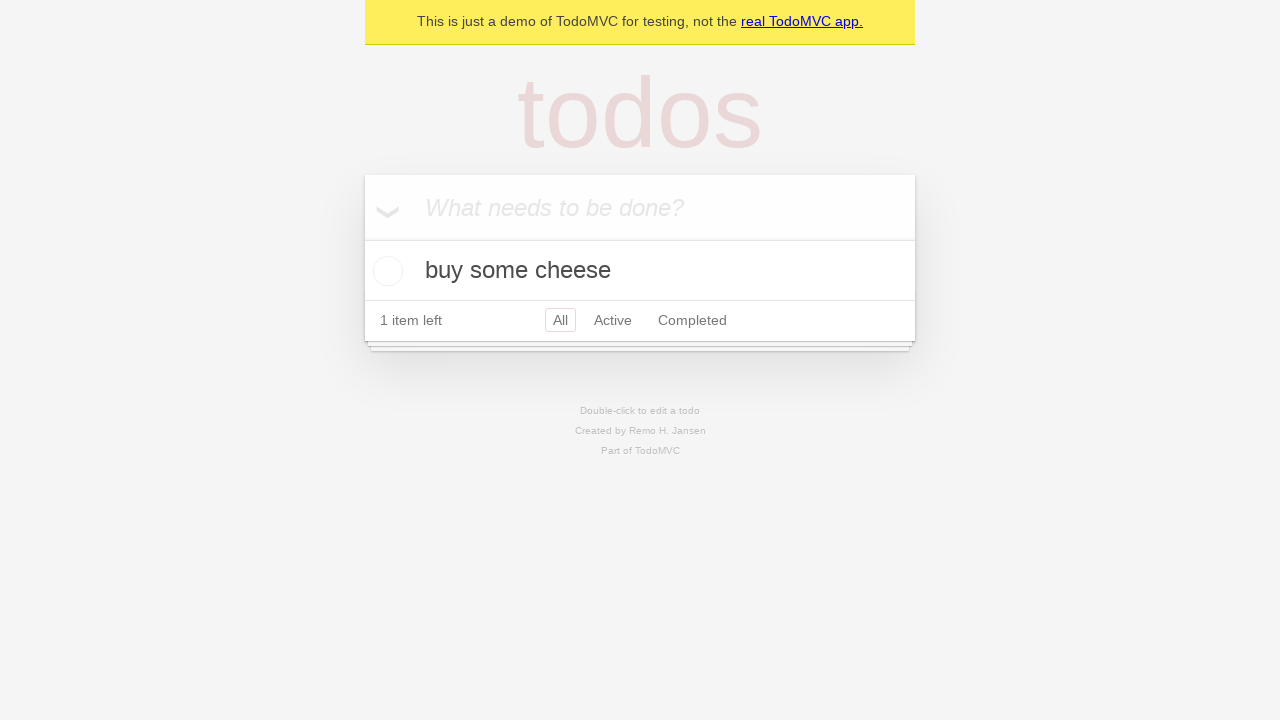

Filled todo input with 'feed the cat' on internal:attr=[placeholder="What needs to be done?"i]
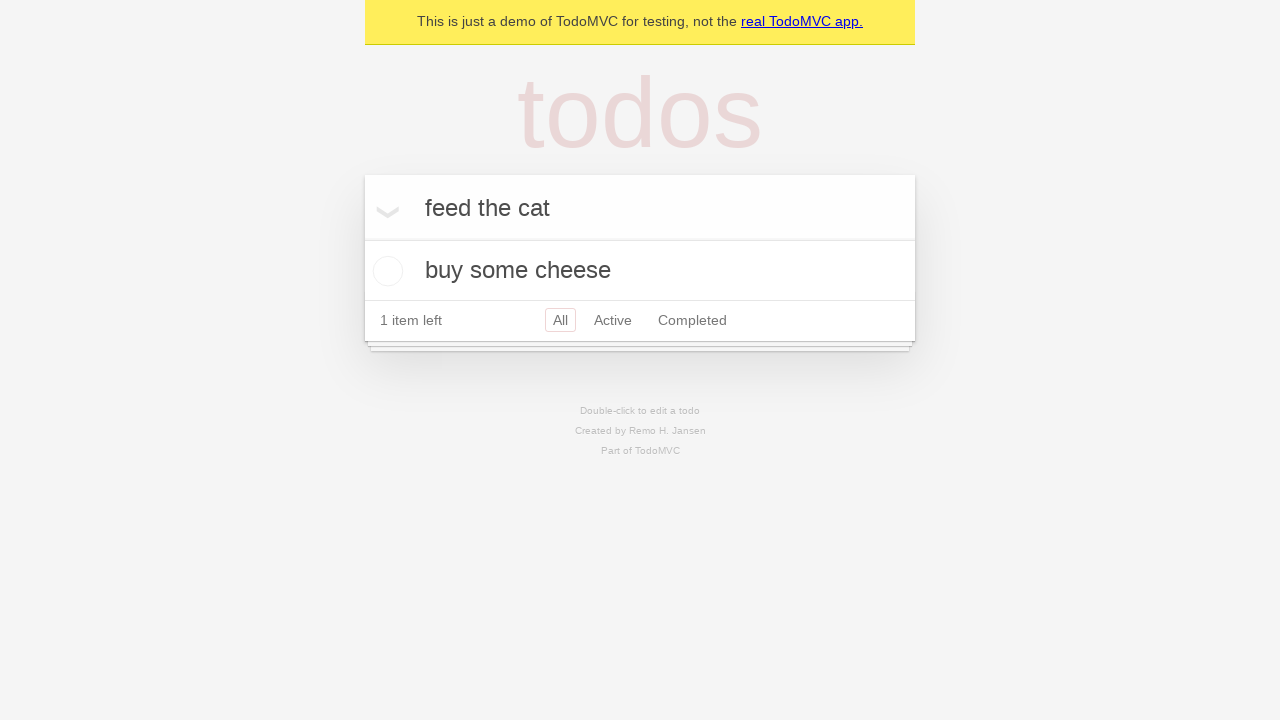

Pressed Enter to create second todo on internal:attr=[placeholder="What needs to be done?"i]
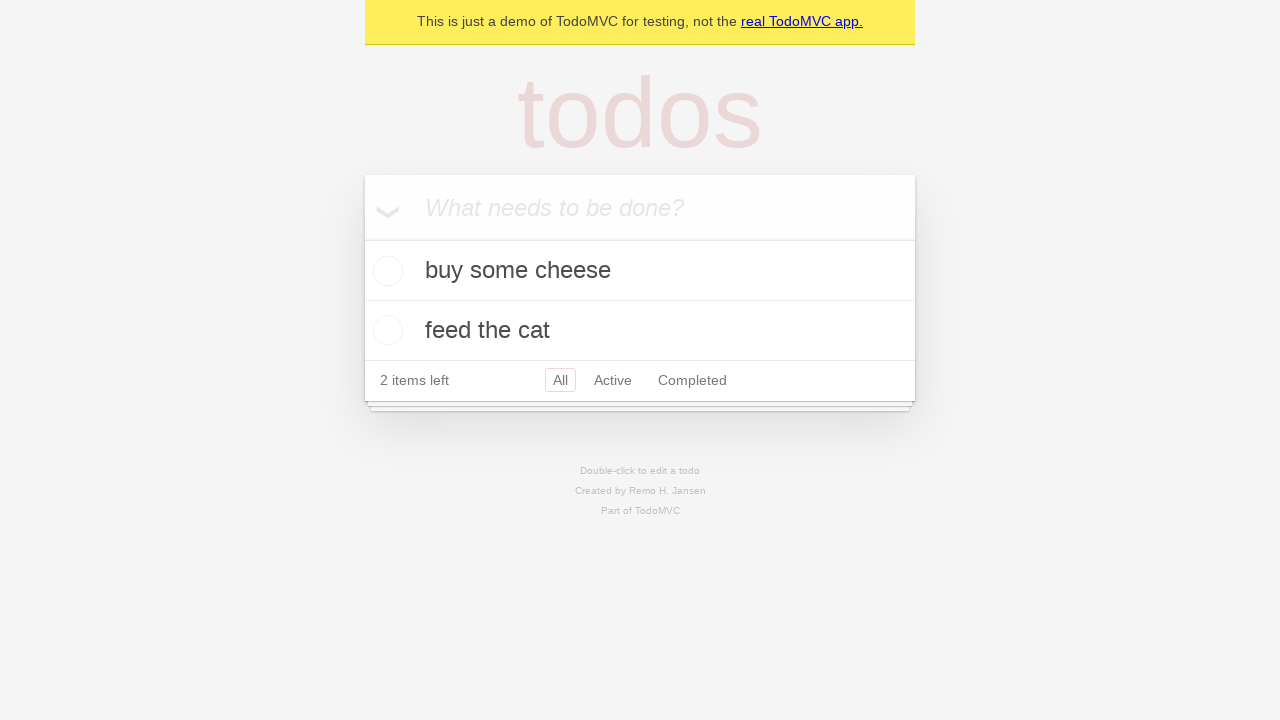

Filled todo input with 'book a doctors appointment' on internal:attr=[placeholder="What needs to be done?"i]
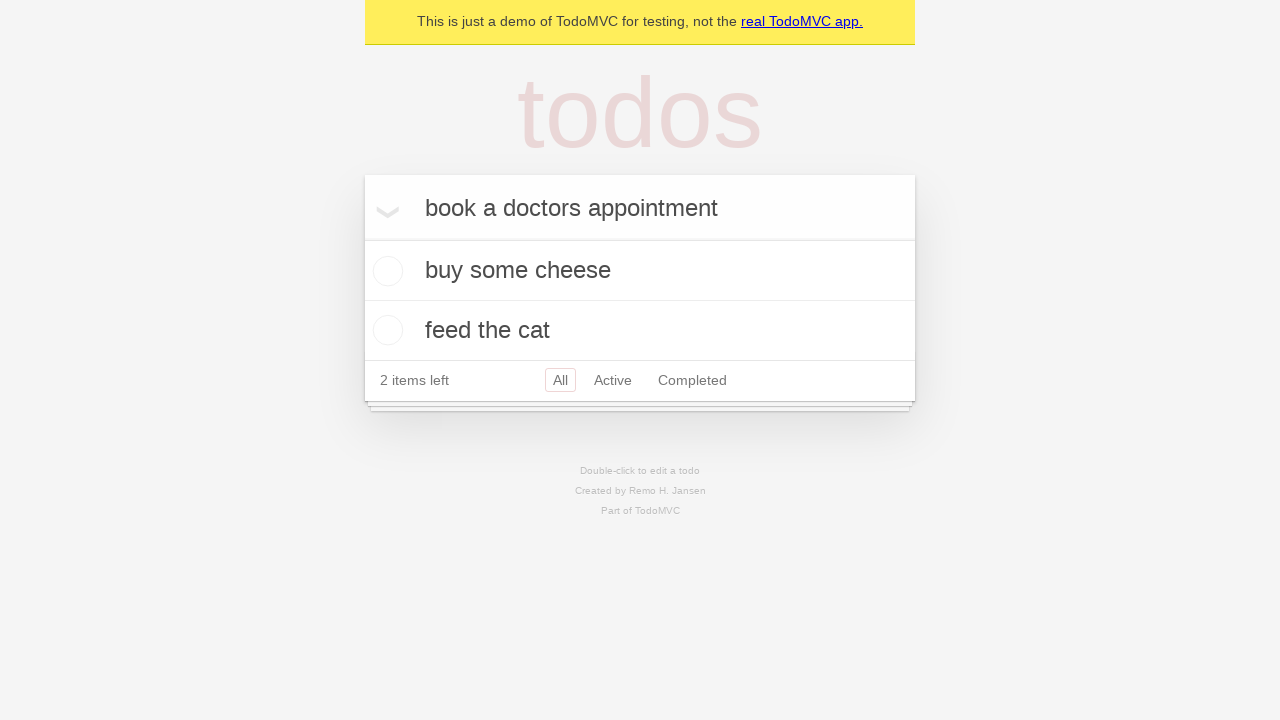

Pressed Enter to create third todo on internal:attr=[placeholder="What needs to be done?"i]
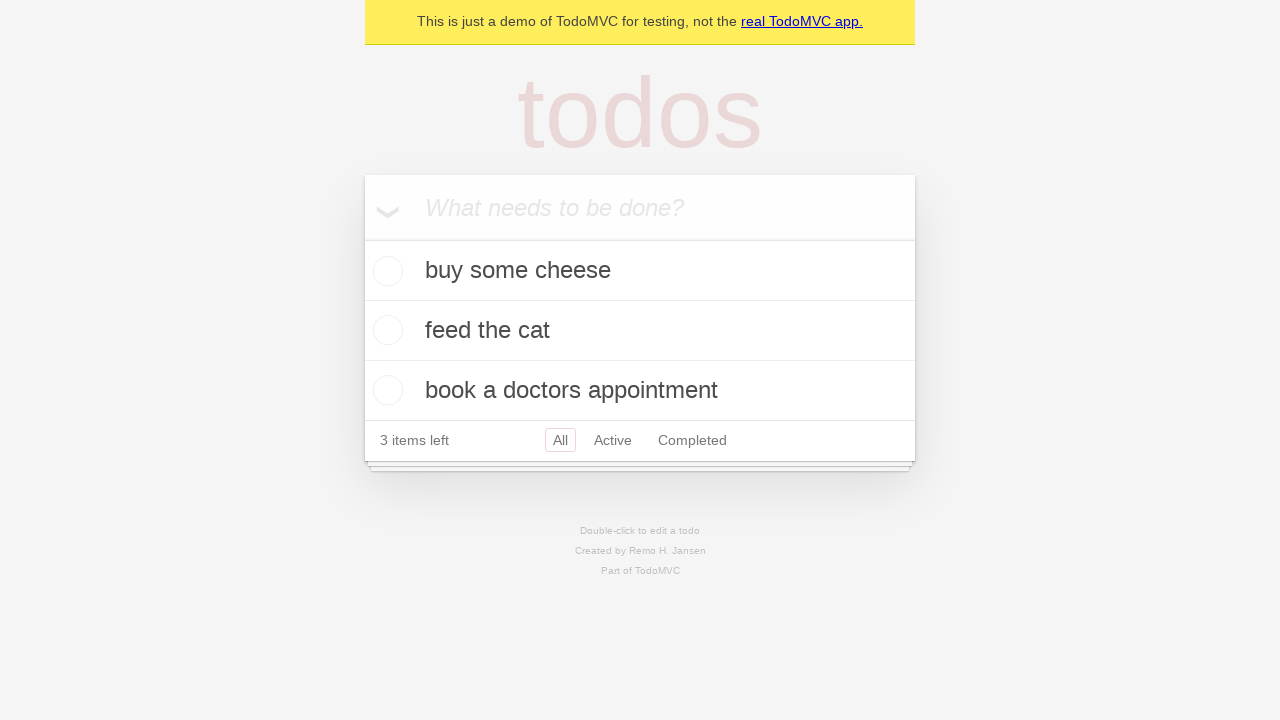

Waited for all three todos to be created
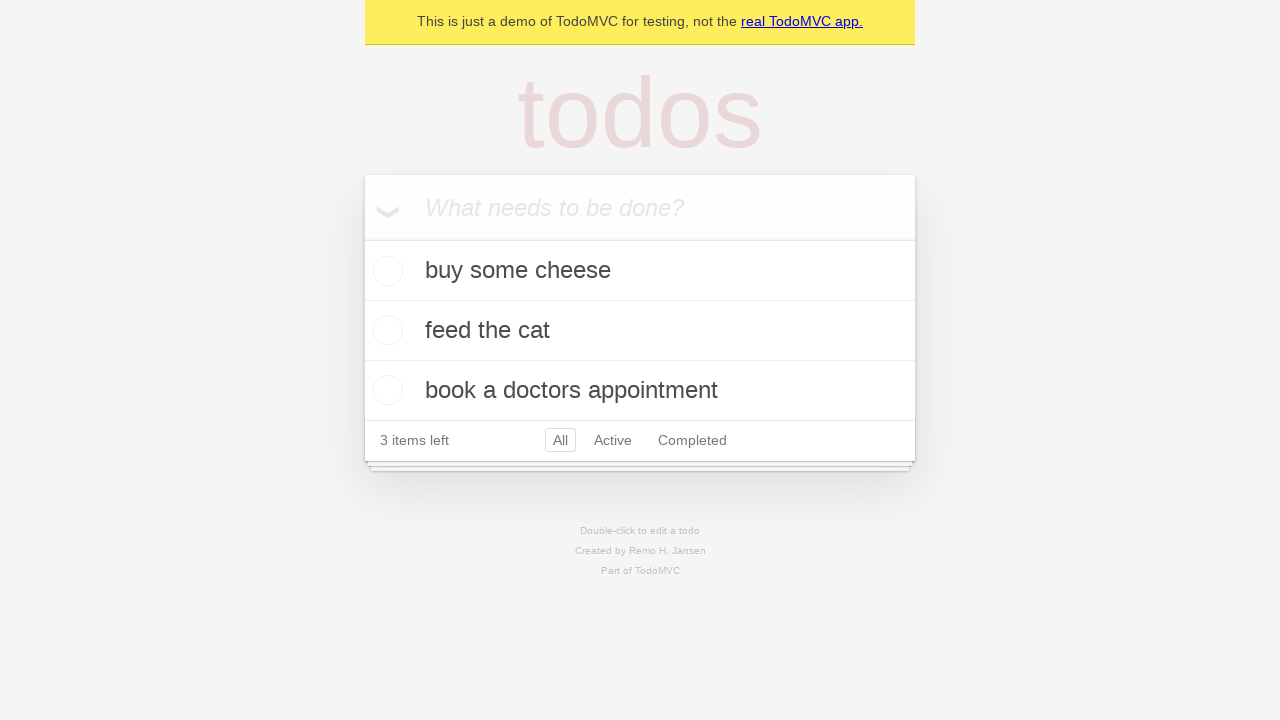

Checked the second todo item as completed at (385, 330) on internal:testid=[data-testid="todo-item"s] >> nth=1 >> internal:role=checkbox
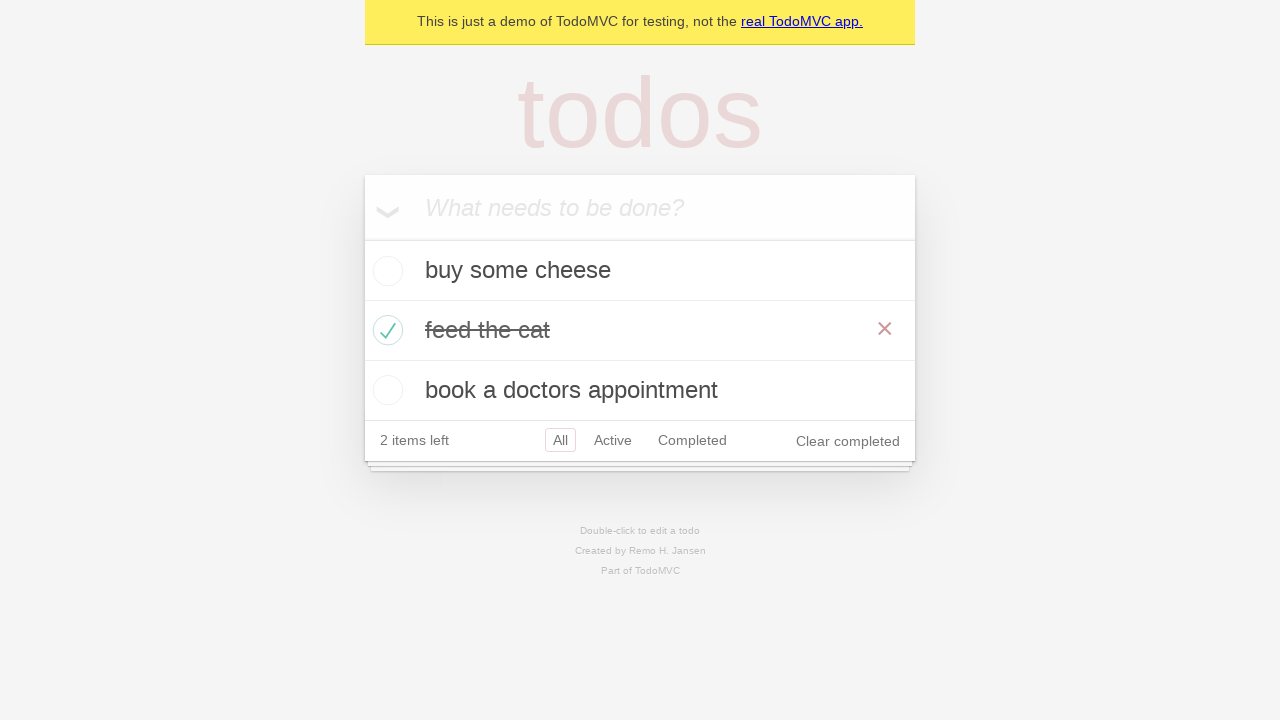

Clicked 'All' filter to view all todos at (560, 440) on internal:role=link[name="All"i]
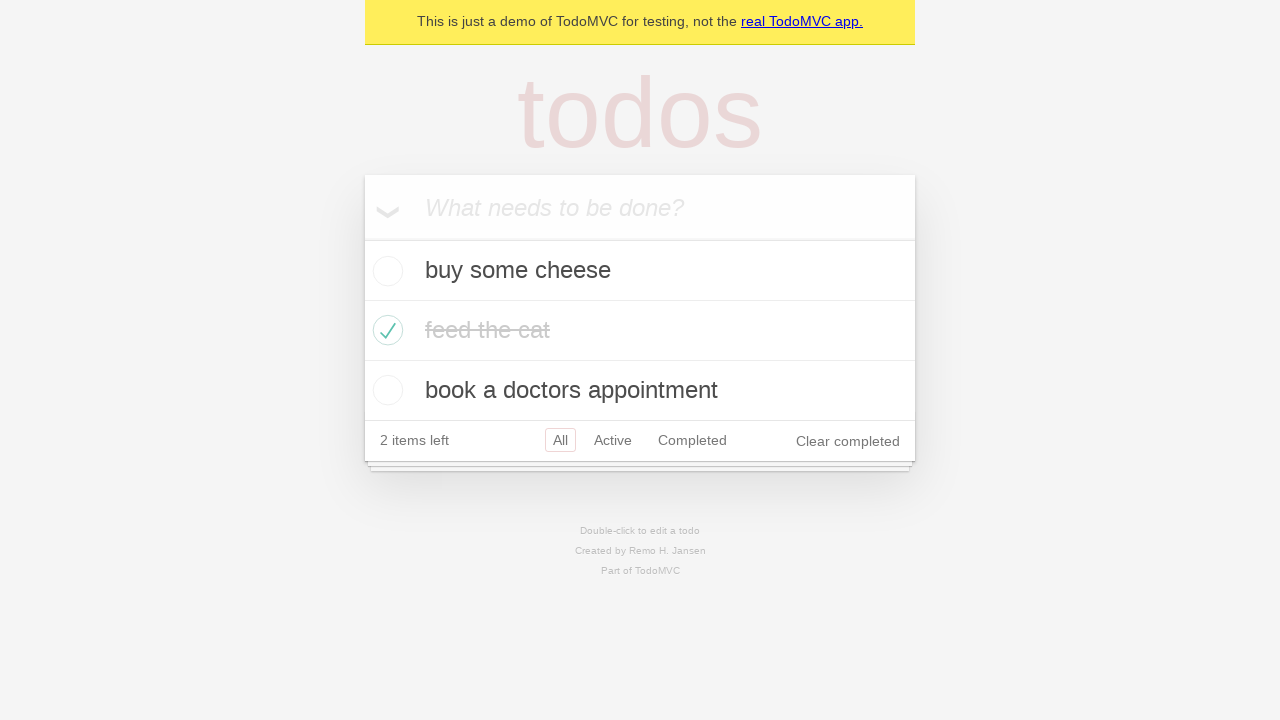

Clicked 'Active' filter to view active todos only at (613, 440) on internal:role=link[name="Active"i]
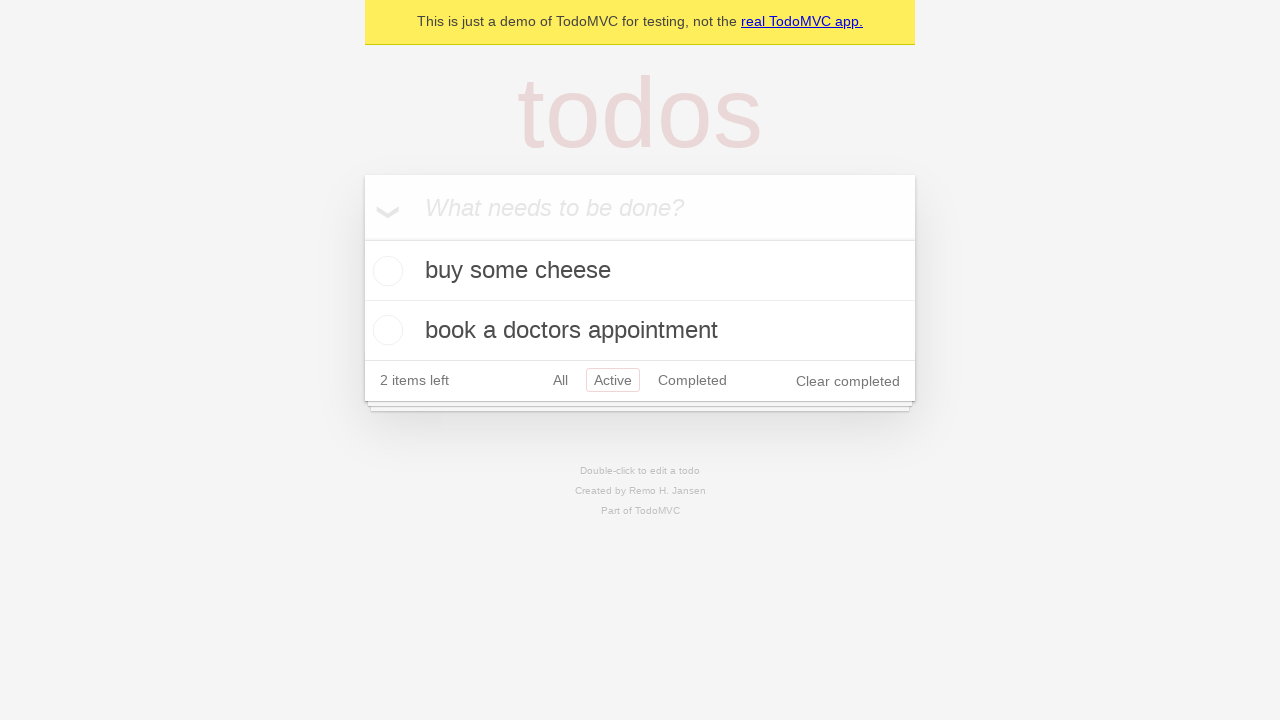

Clicked 'Completed' filter to view completed todos only at (692, 380) on internal:role=link[name="Completed"i]
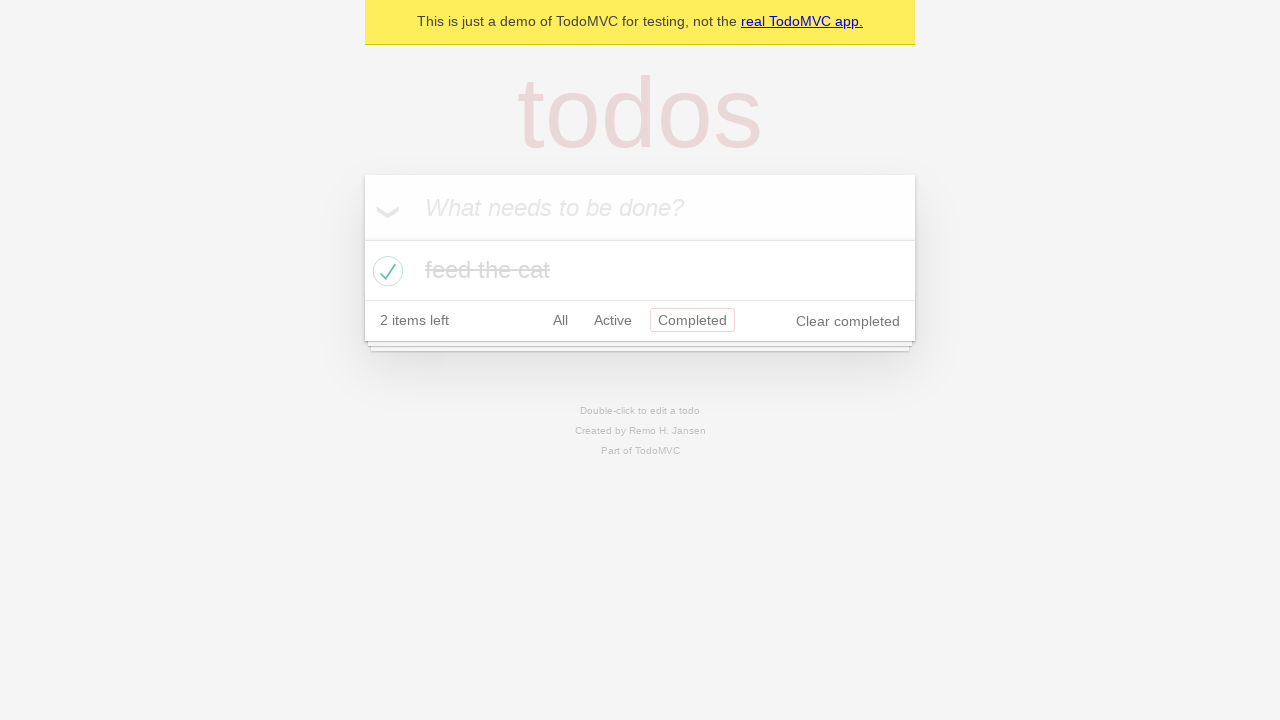

Navigated back to 'Active' filter view using browser back button
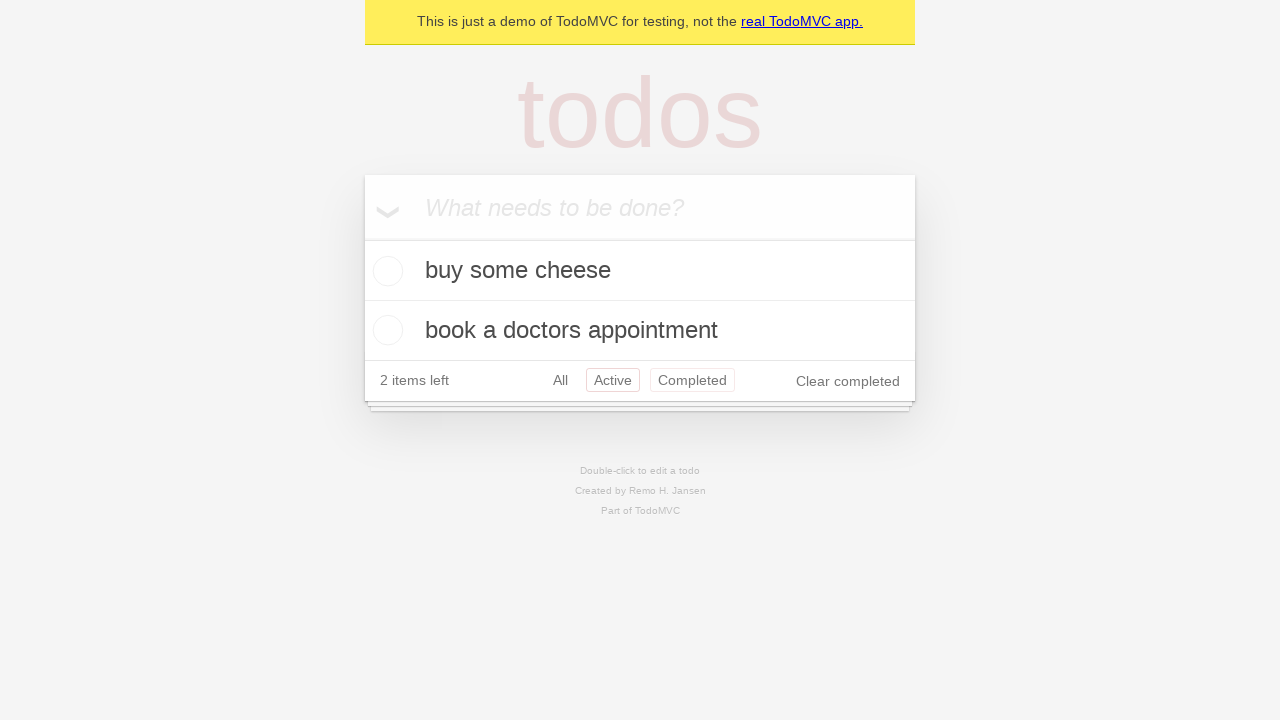

Navigated back to 'All' filter view using browser back button
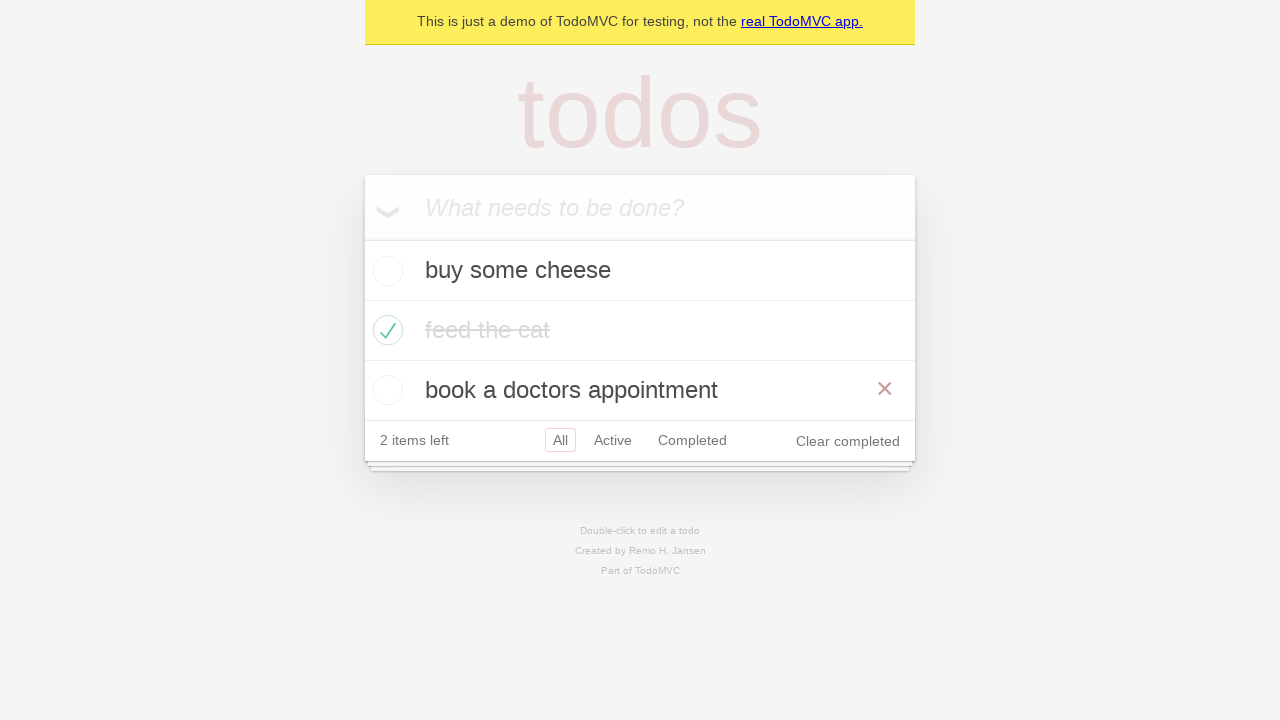

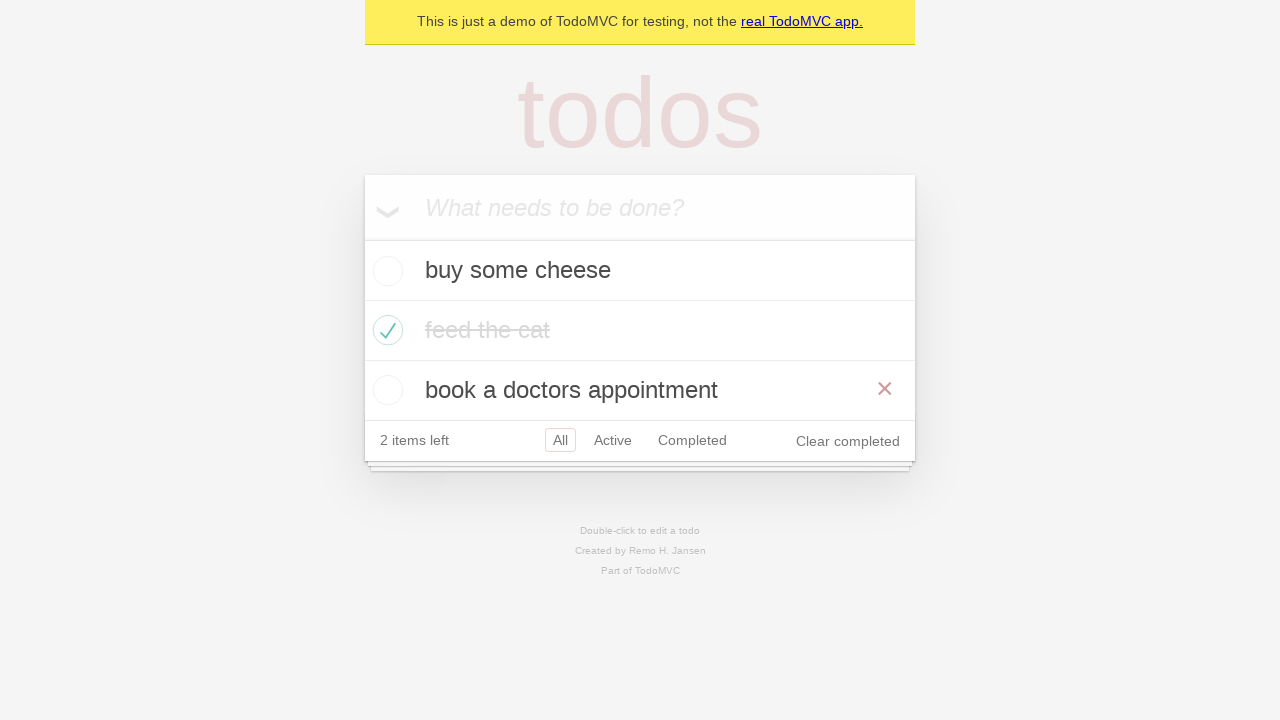